Navigates to the sign-in page and verifies that the "Welcome Back!" text is displayed

Starting URL: https://courses.ultimateqa.com/

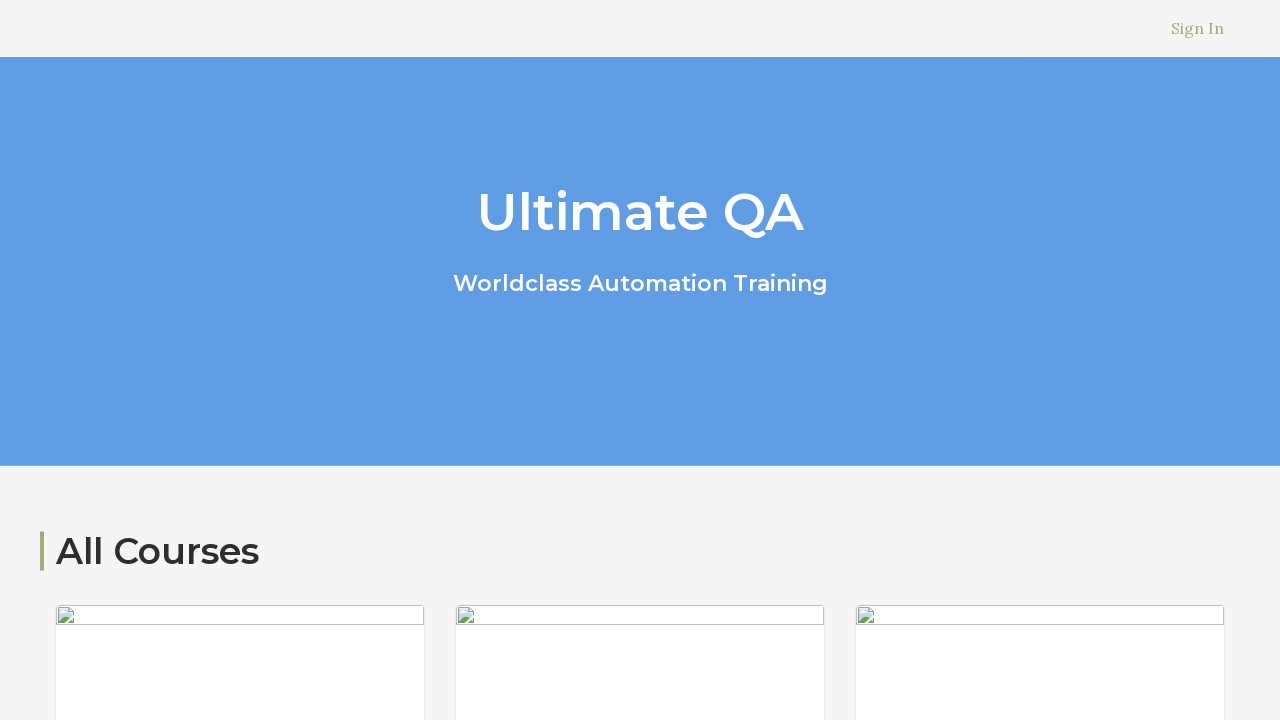

Clicked on Sign In link at (1198, 28) on a:has-text('Sign')
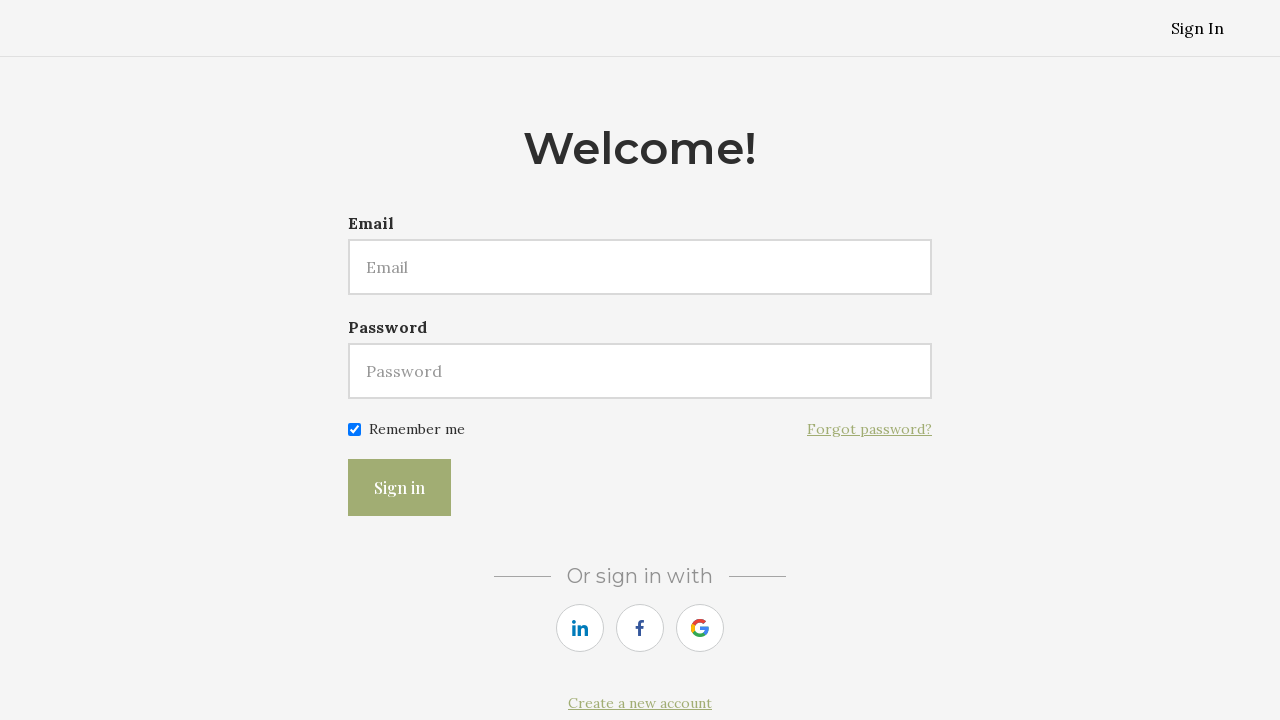

Waited for and verified 'Welcome Back!' text is displayed on the sign-in page
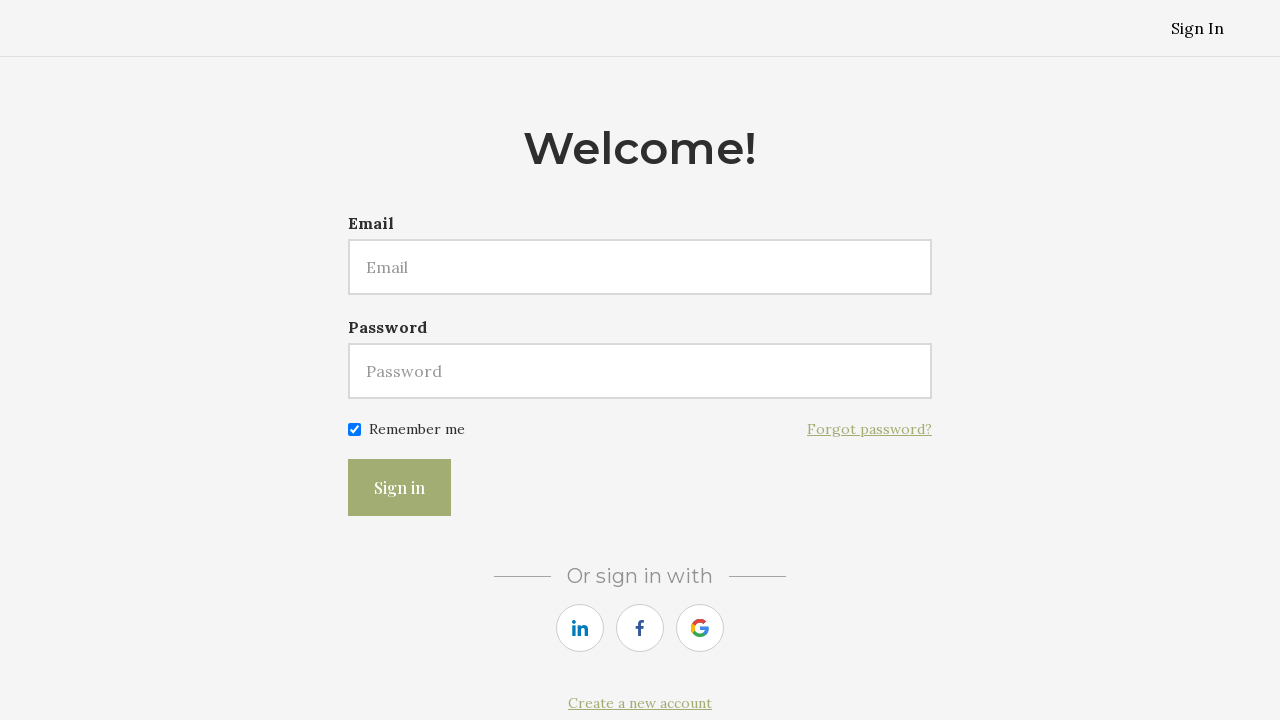

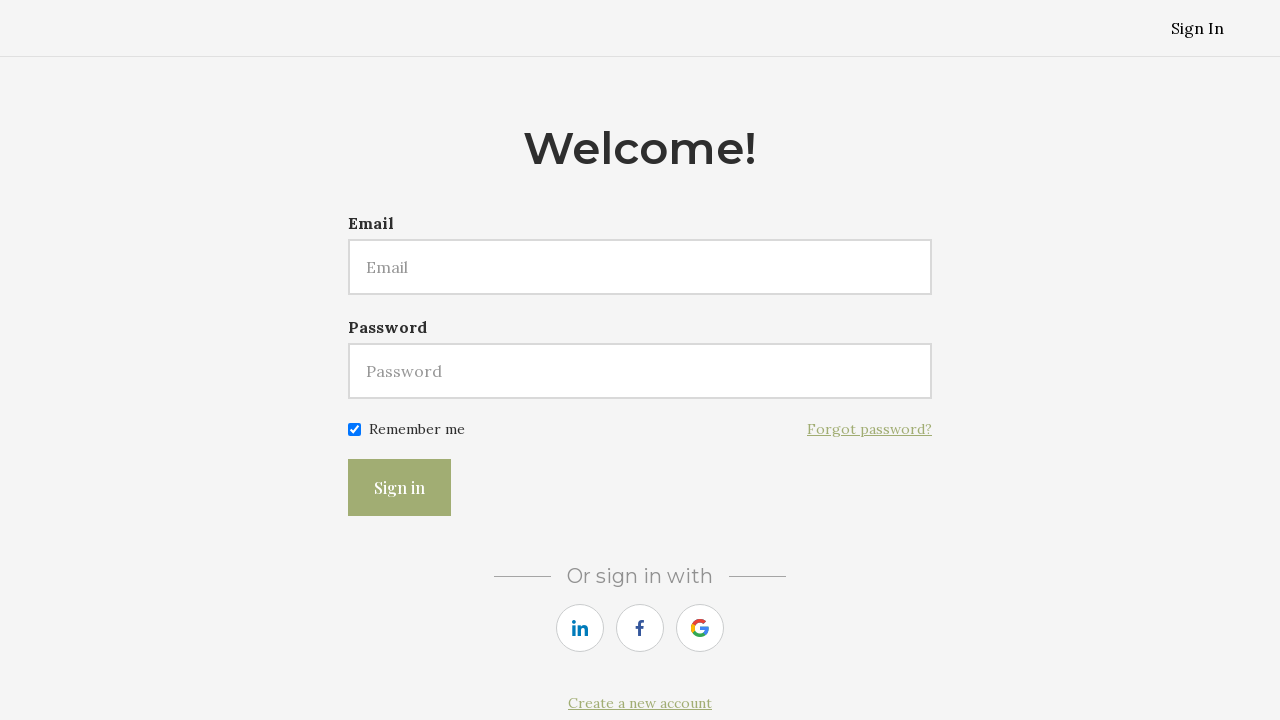